Tests nested iframe navigation by switching through multiple iframe levels and filling a text input field

Starting URL: https://demo.automationtesting.in/Frames.html

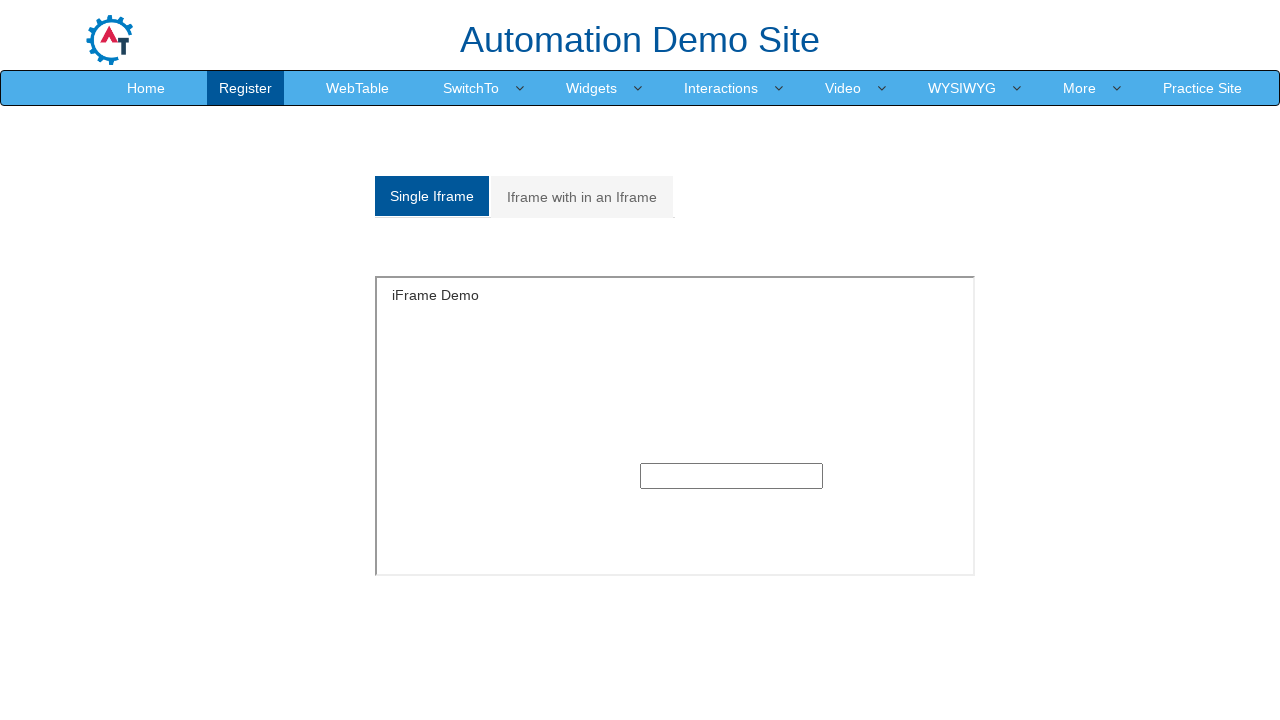

Clicked on 'Iframe with in an Iframe' tab at (582, 197) on xpath=//a[normalize-space()='Iframe with in an Iframe']
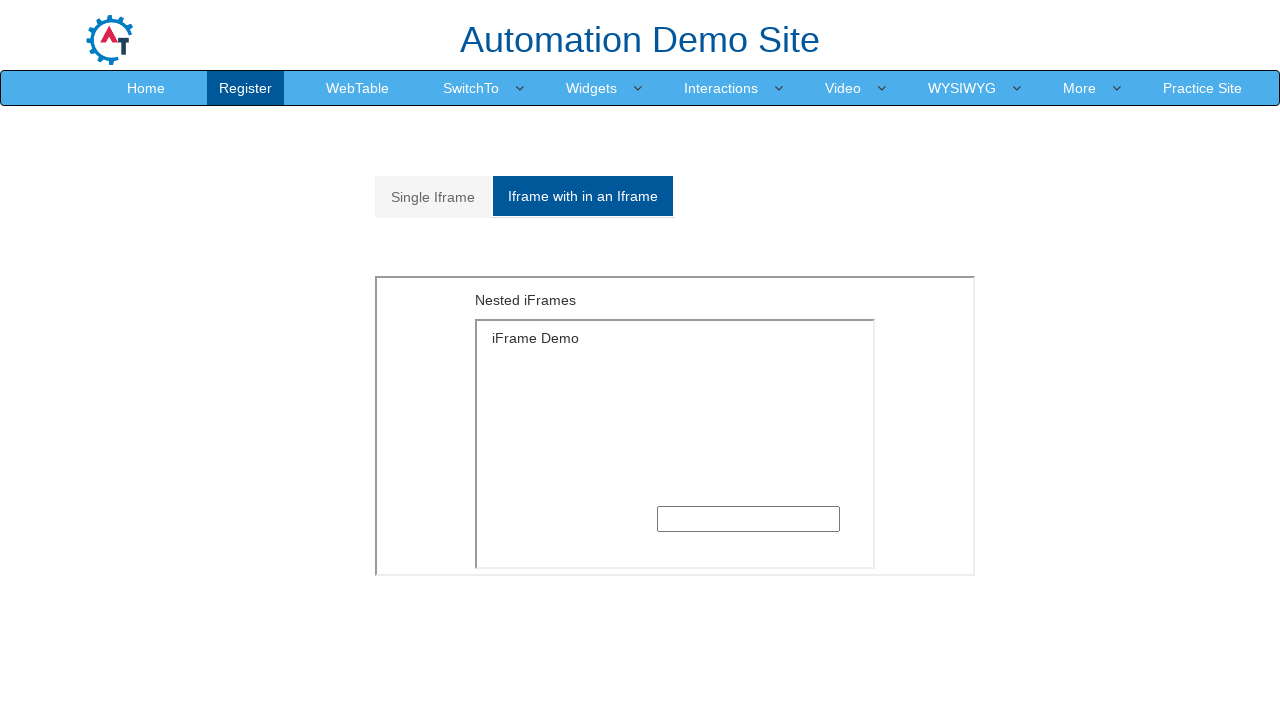

Located outer iframe with src='MultipleFrames.html'
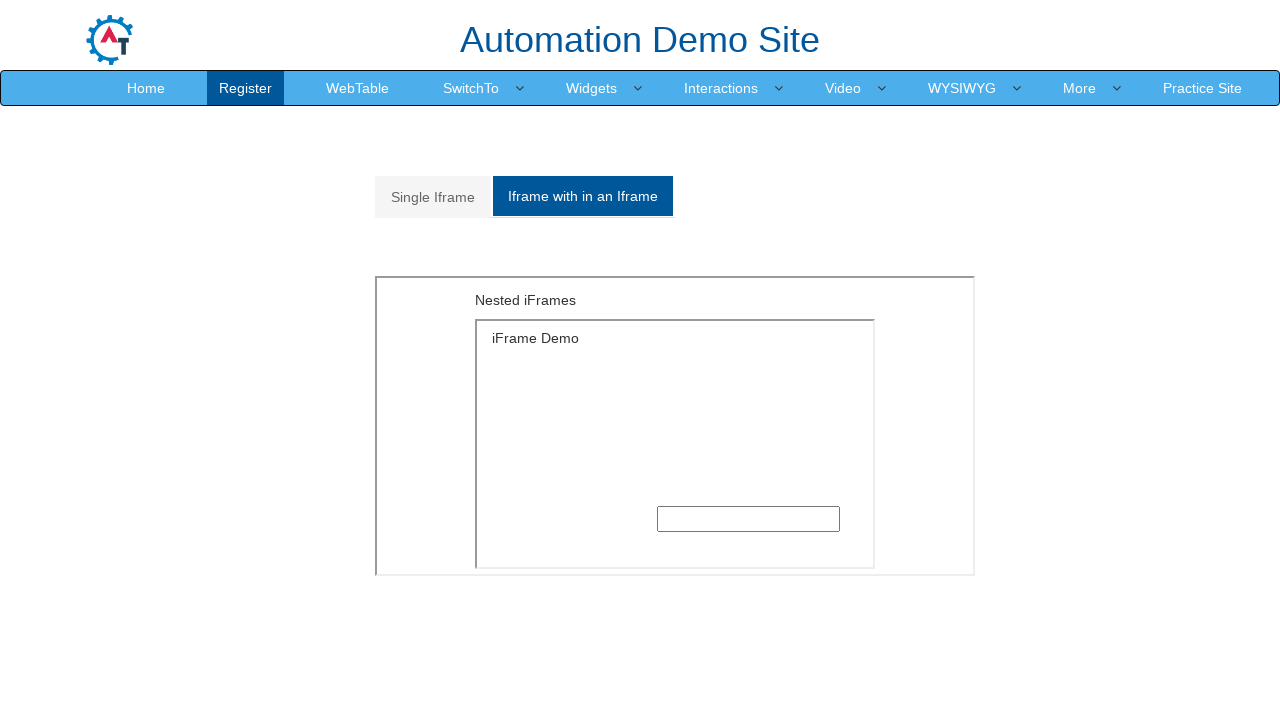

Located inner nested iframe
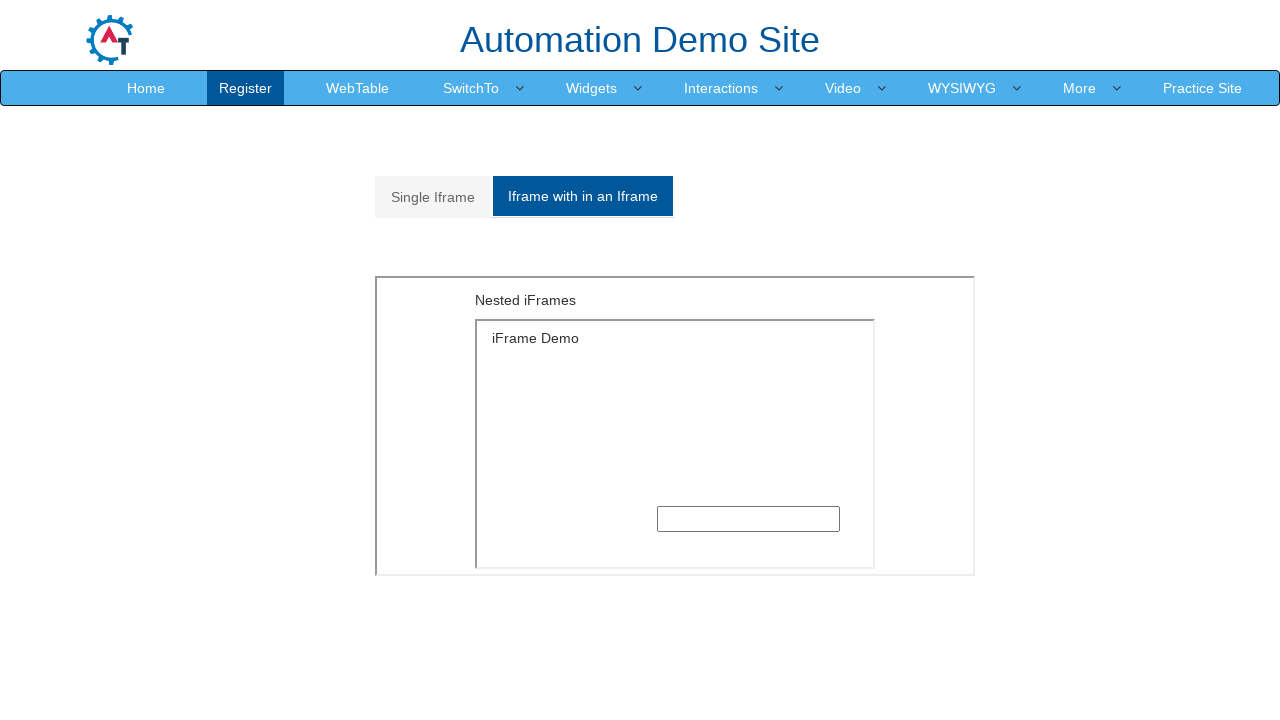

Filled text input field in nested iframe with 'ABSGHJJSHGH' on xpath=//iframe[@src='MultipleFrames.html'] >> internal:control=enter-frame >> xp
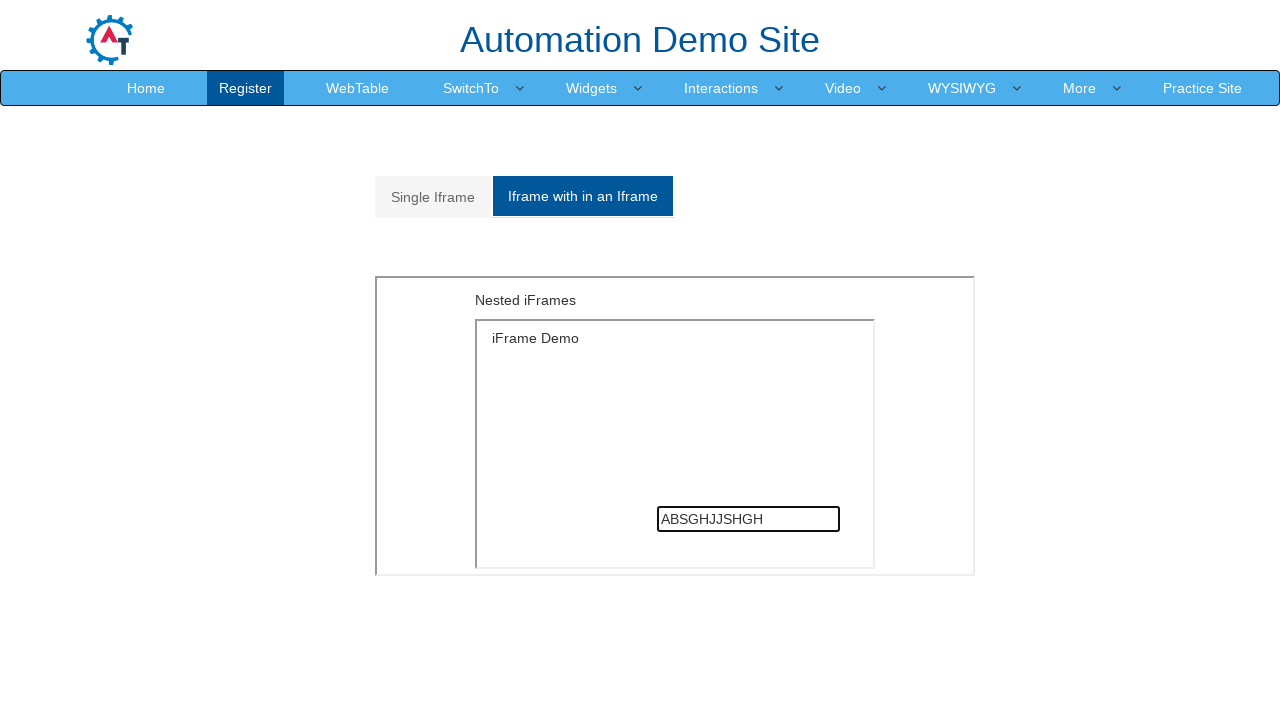

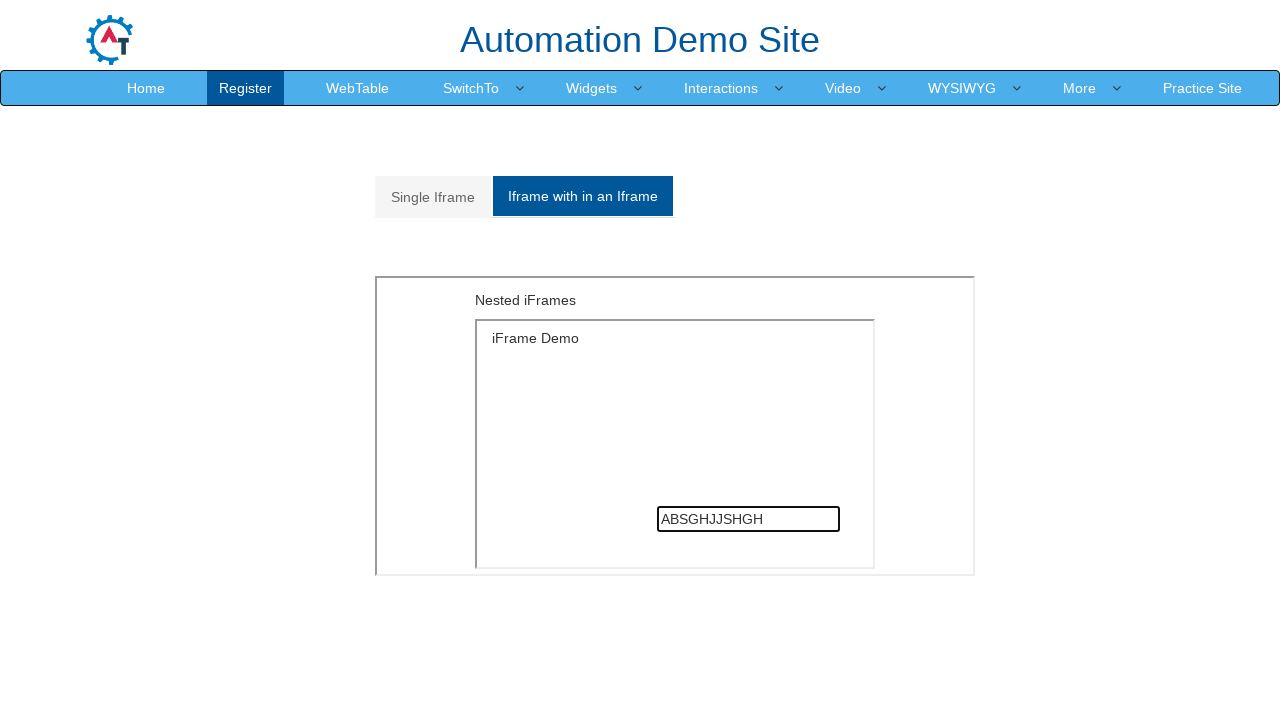